Opens the basket/cart page by clicking on the cart icon in the header of the 21vek.by online store

Starting URL: https://www.21vek.by/

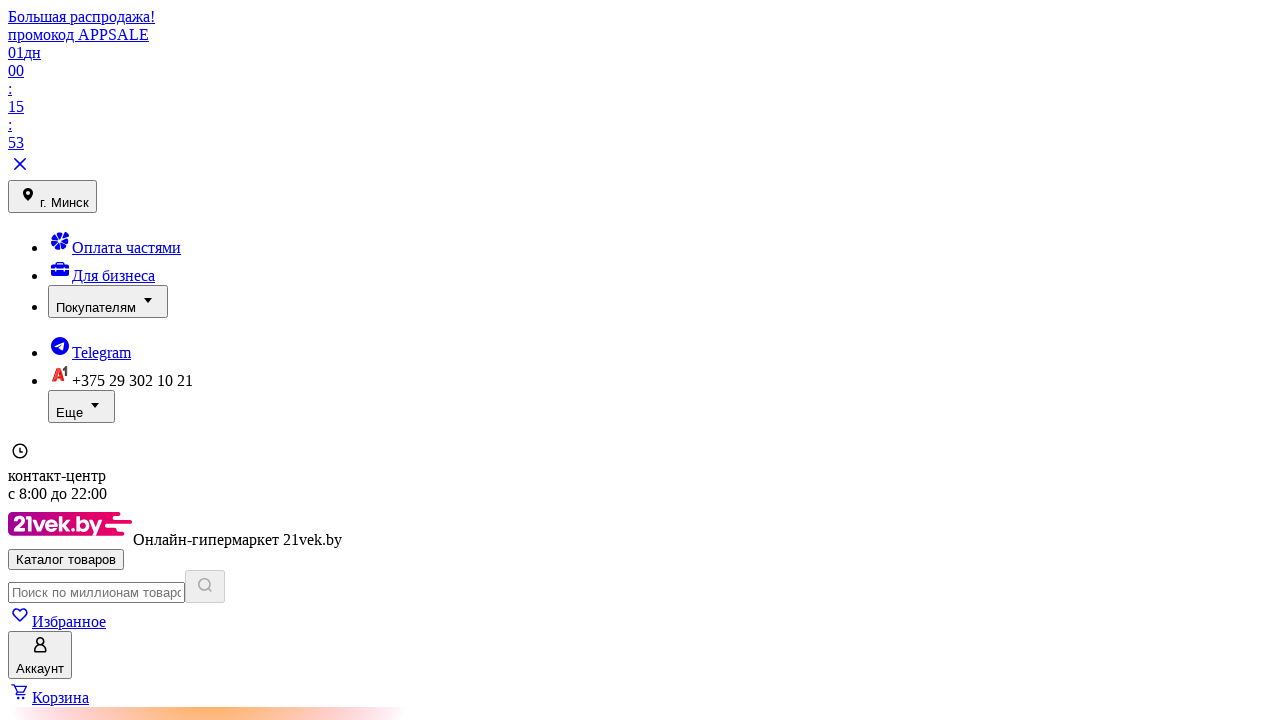

Waited for main logo to load on 21vek.by homepage
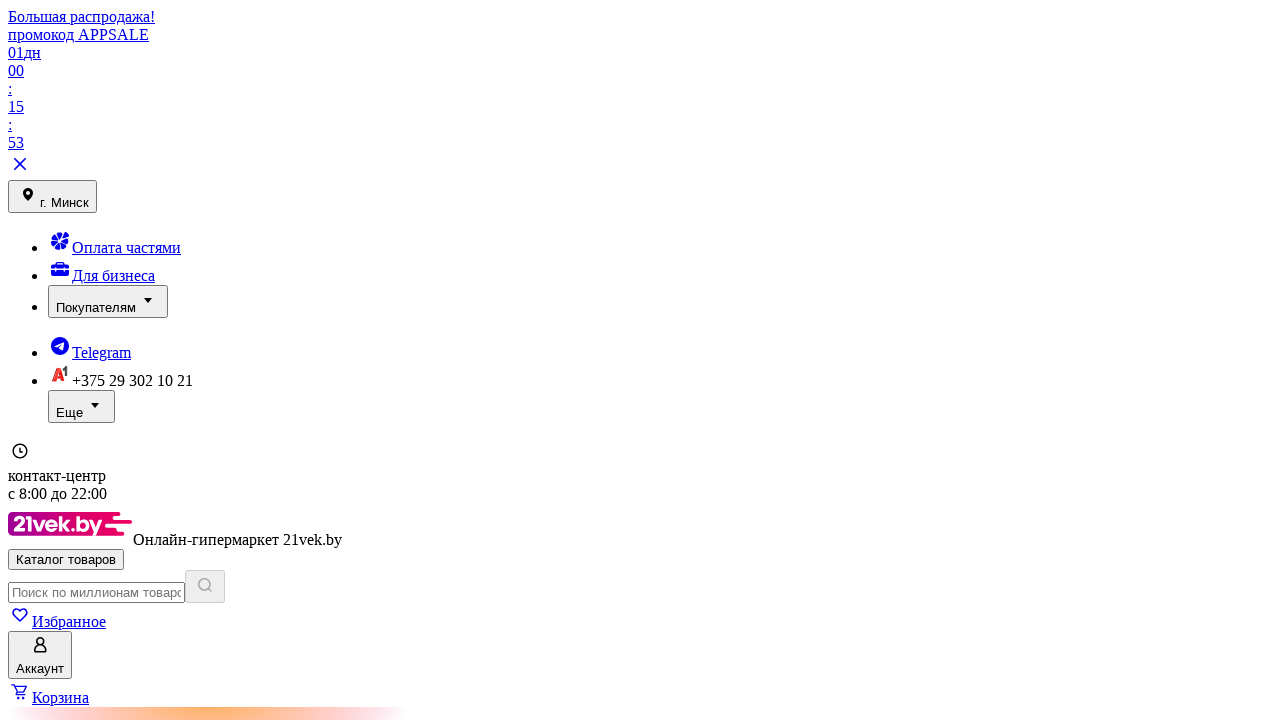

Clicked on cart icon in header to open basket at (20, 691) on a.headerCartBox
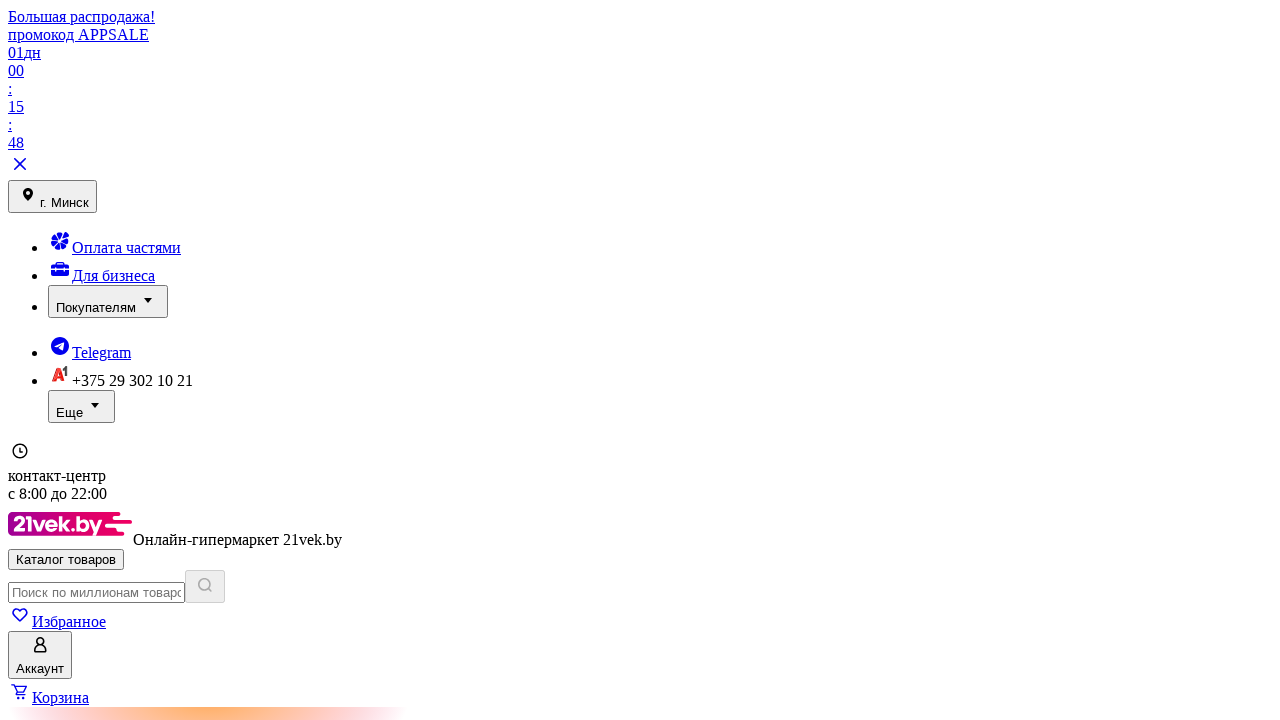

Basket page loaded completely
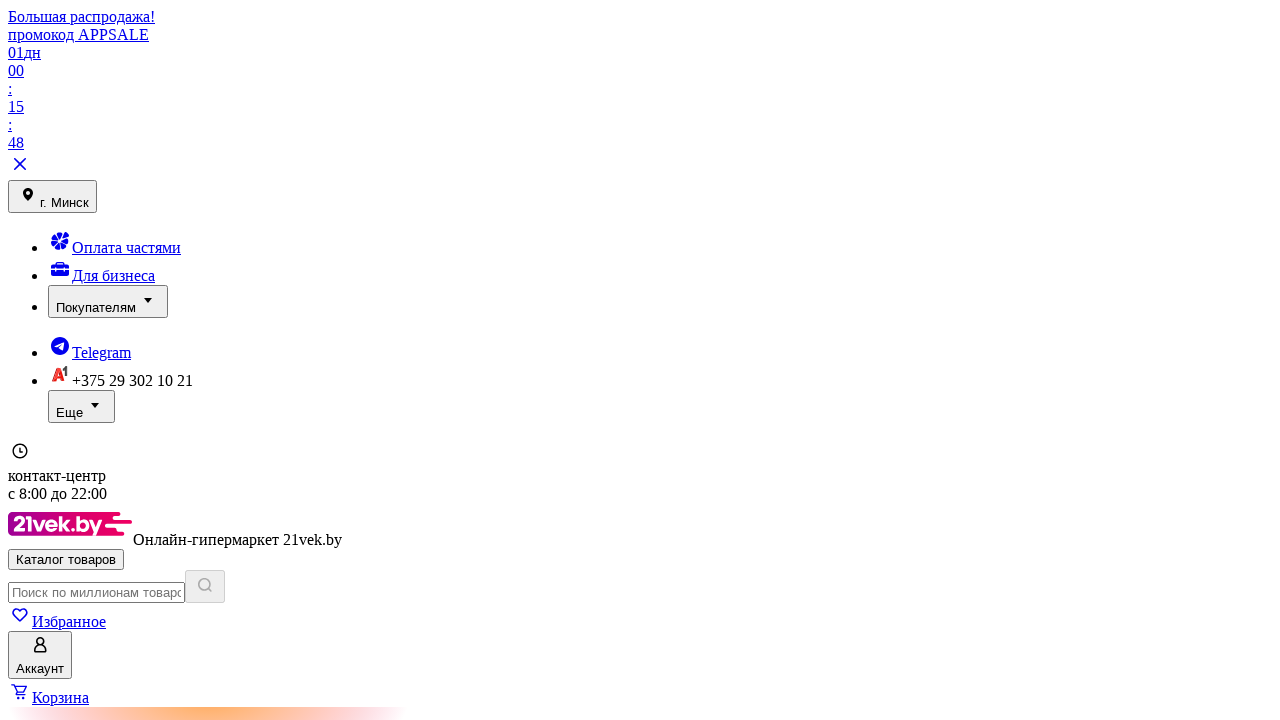

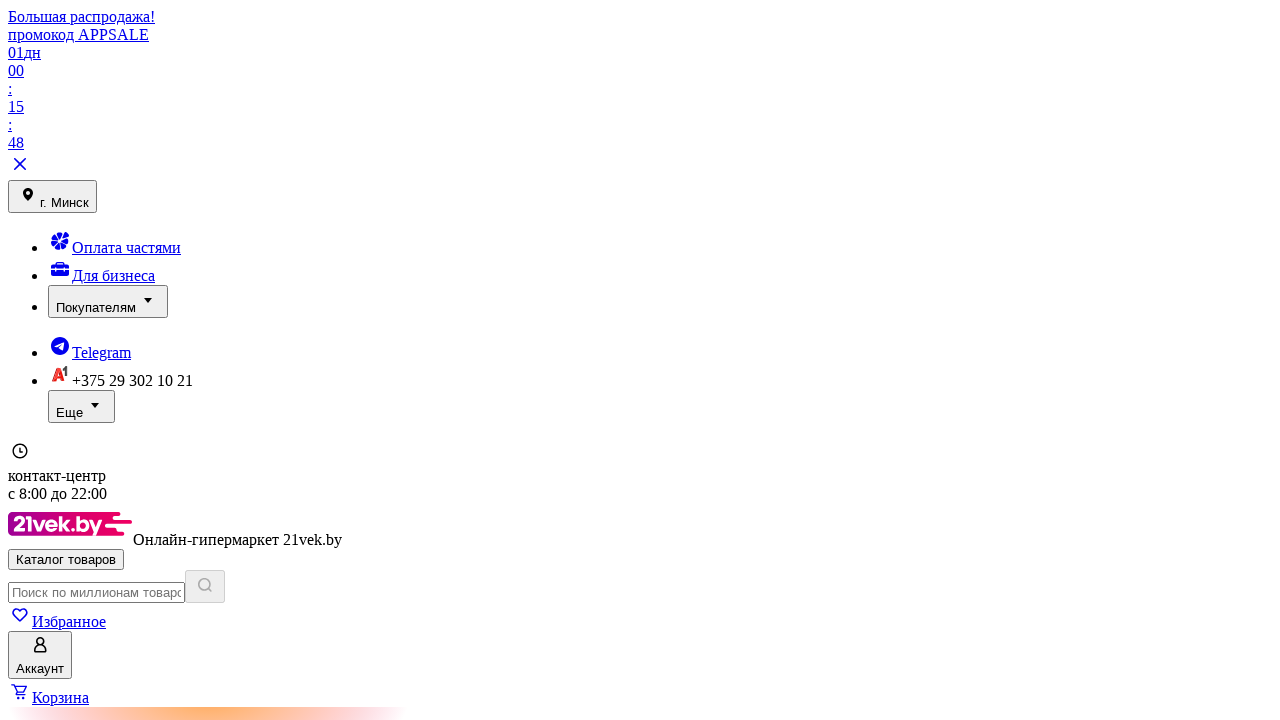